Tests dynamic controls on a demo page by clicking buttons in the checkbox and input example sections, then waiting for confirmation messages to appear.

Starting URL: https://the-internet.herokuapp.com/dynamic_controls

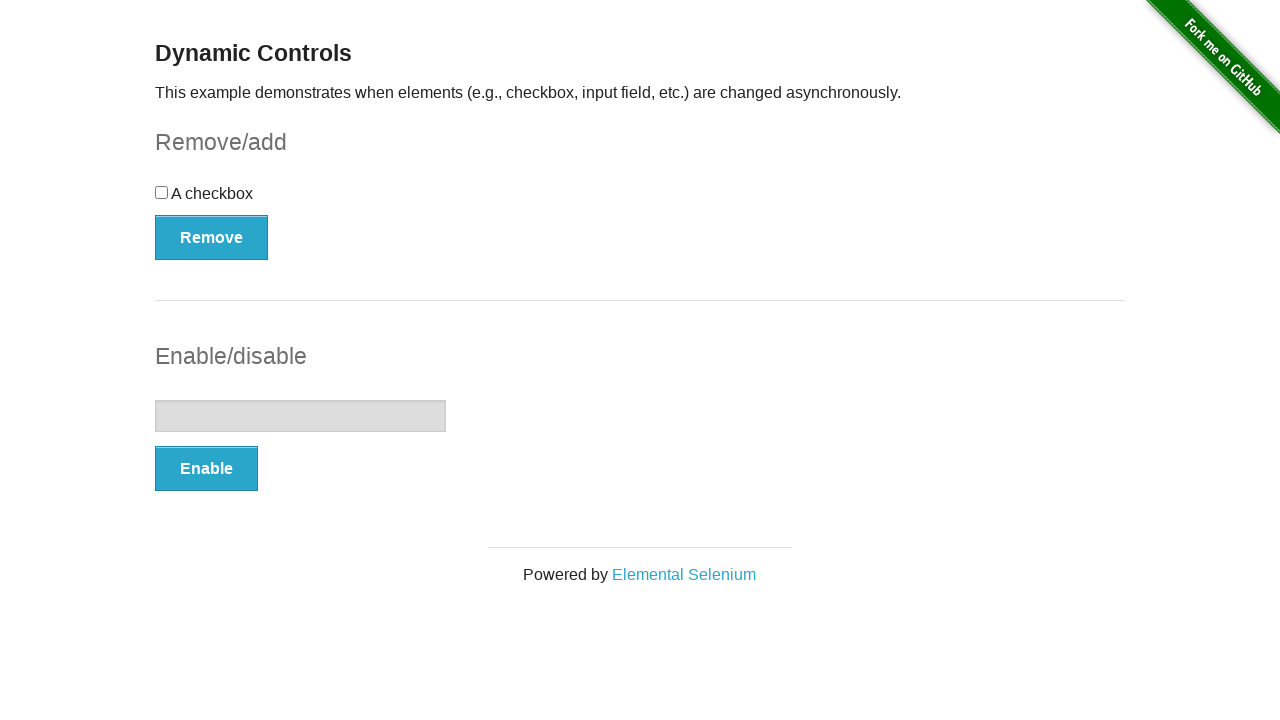

Navigated to dynamic controls demo page
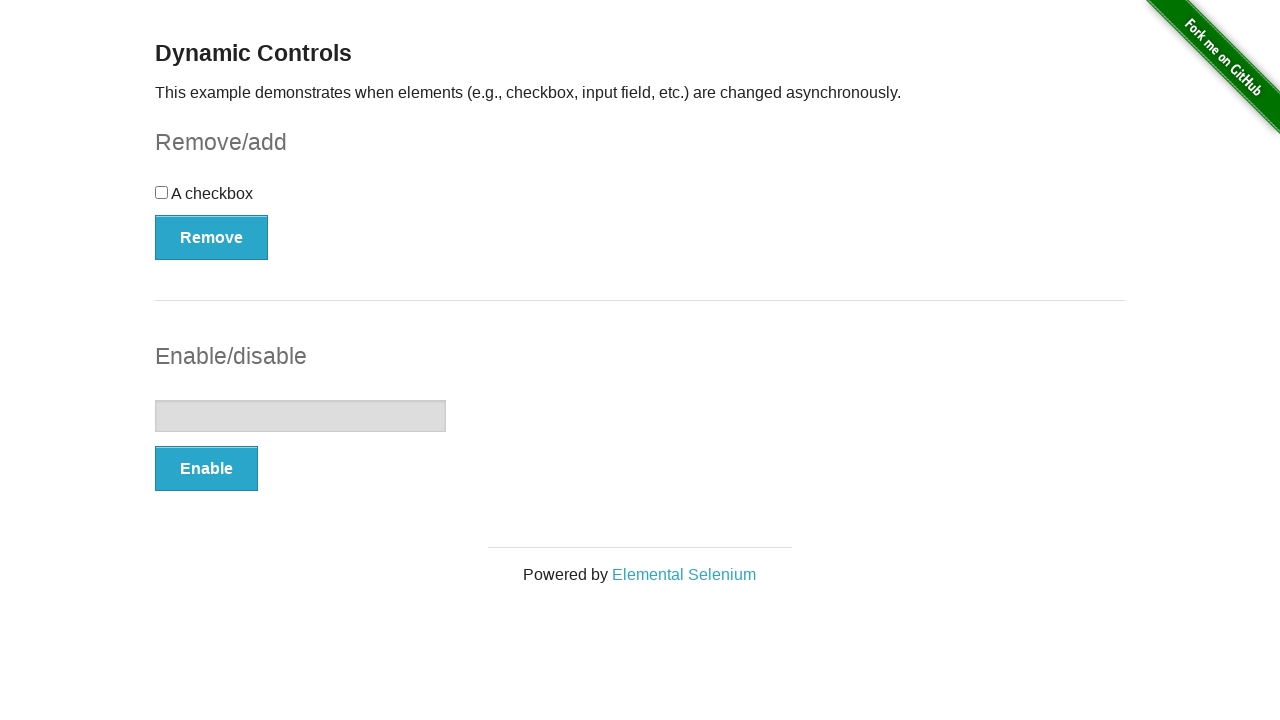

Clicked the Remove/Add button in checkbox example section at (212, 237) on xpath=//form[@id='checkbox-example']/child::button
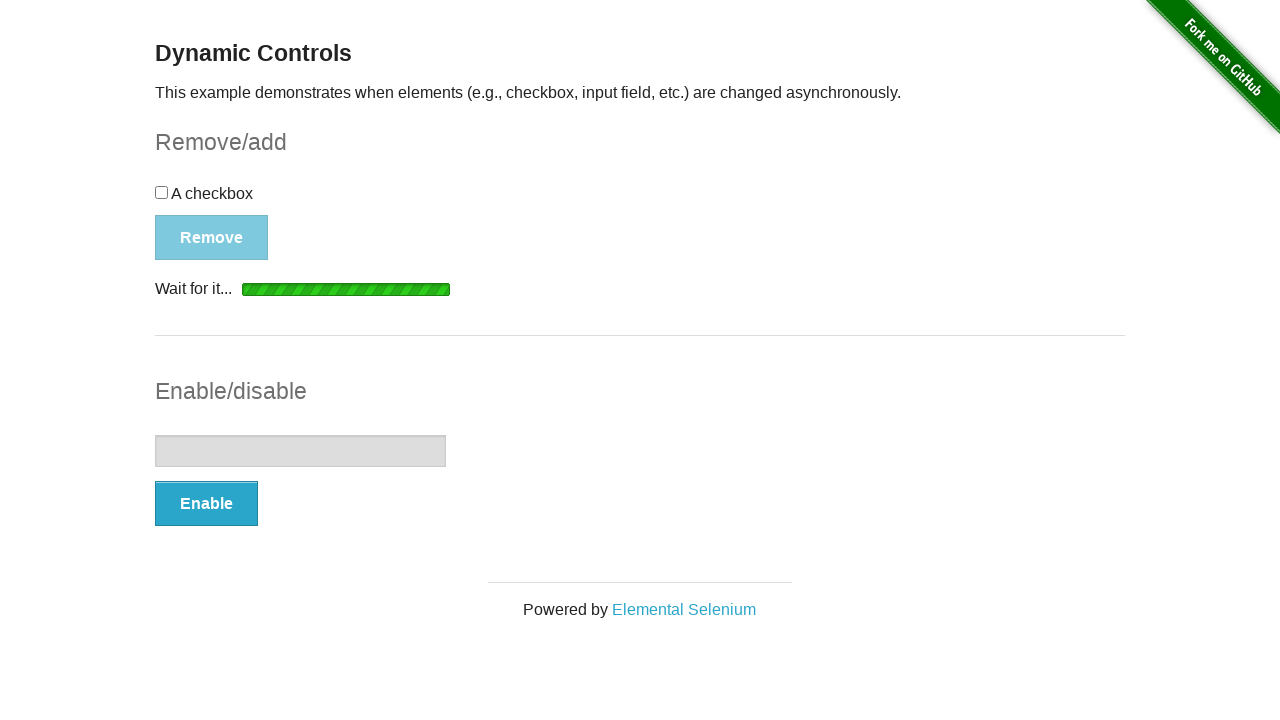

Confirmation message appeared after checkbox action
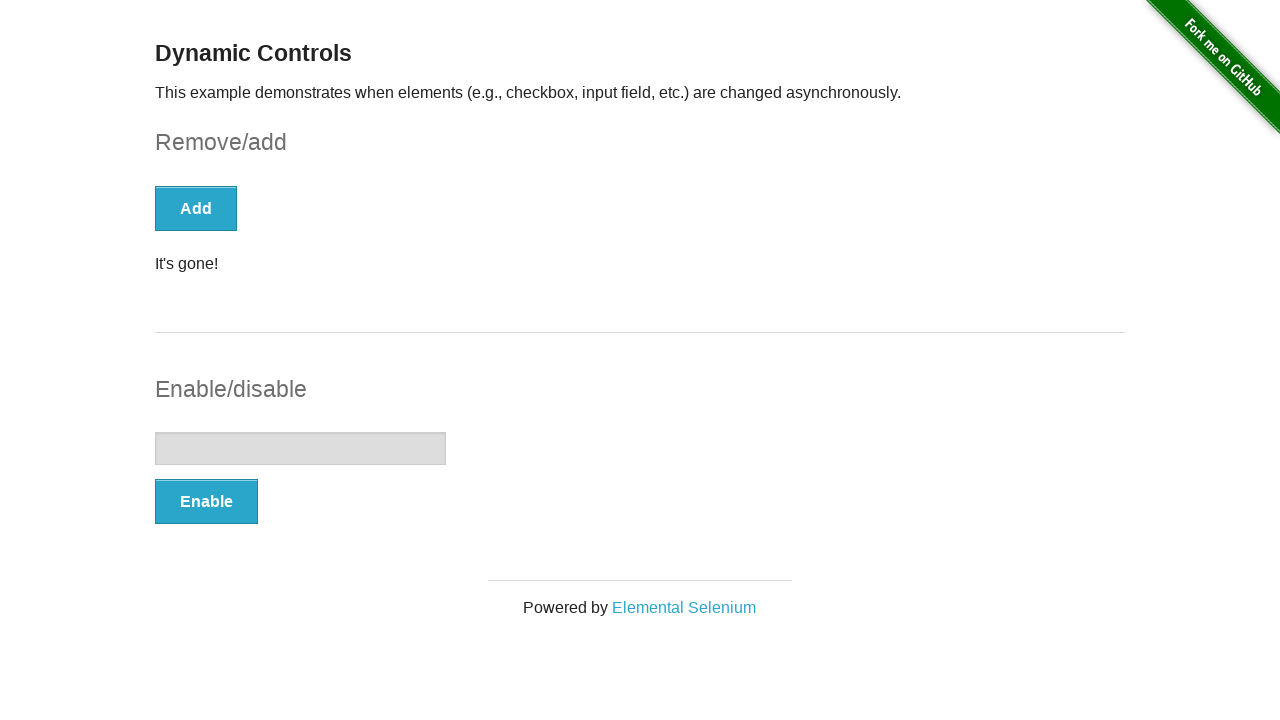

Clicked the Enable/Disable button in input example section at (206, 501) on xpath=//form[@id='input-example']/child::button
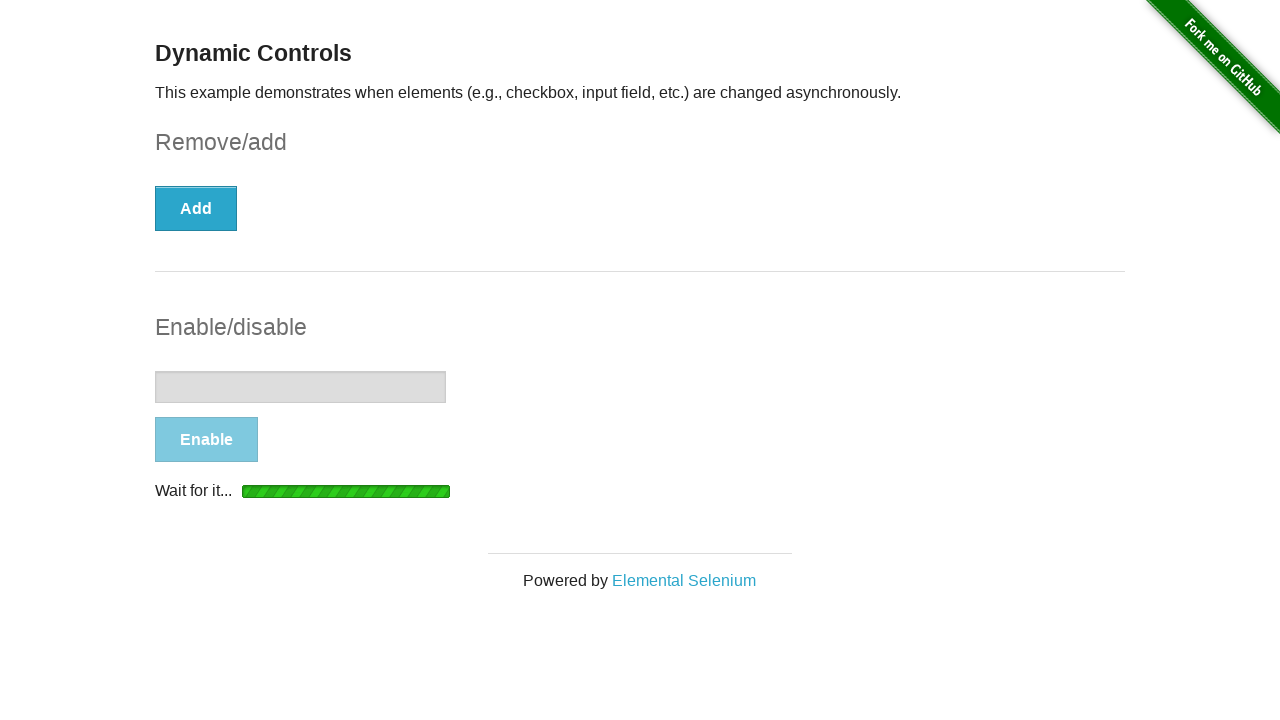

Confirmation message appeared after input action
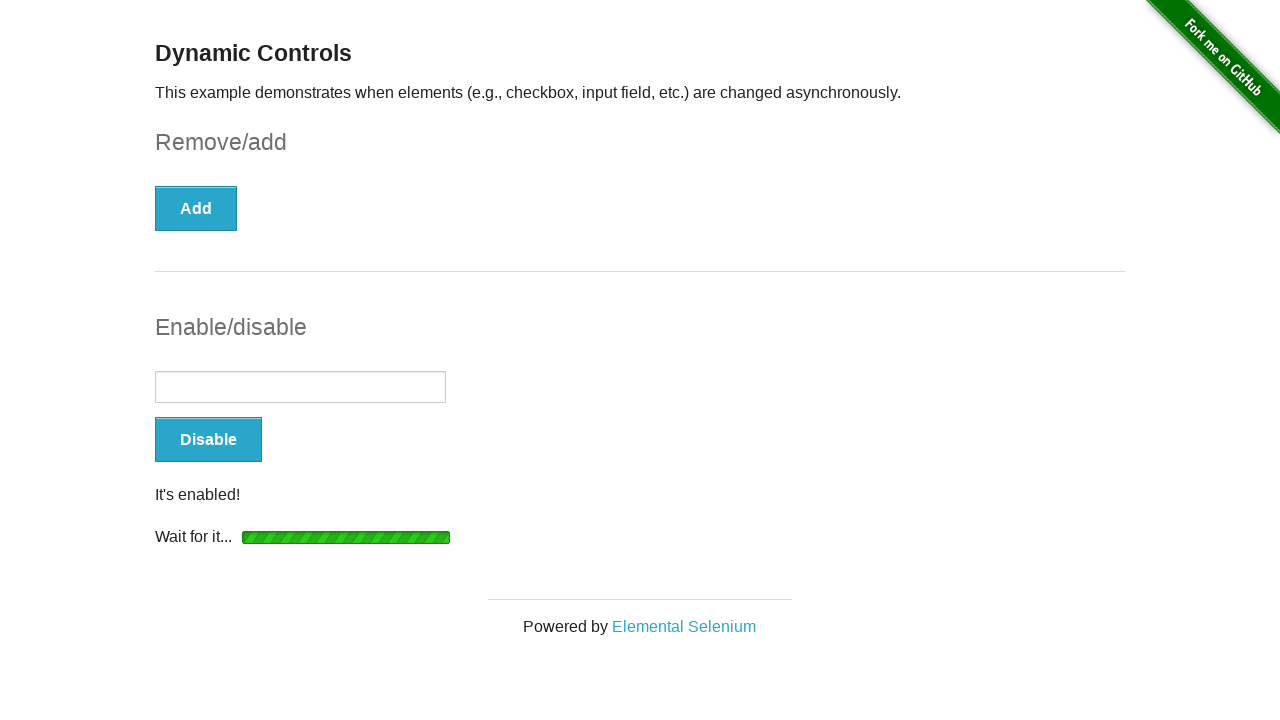

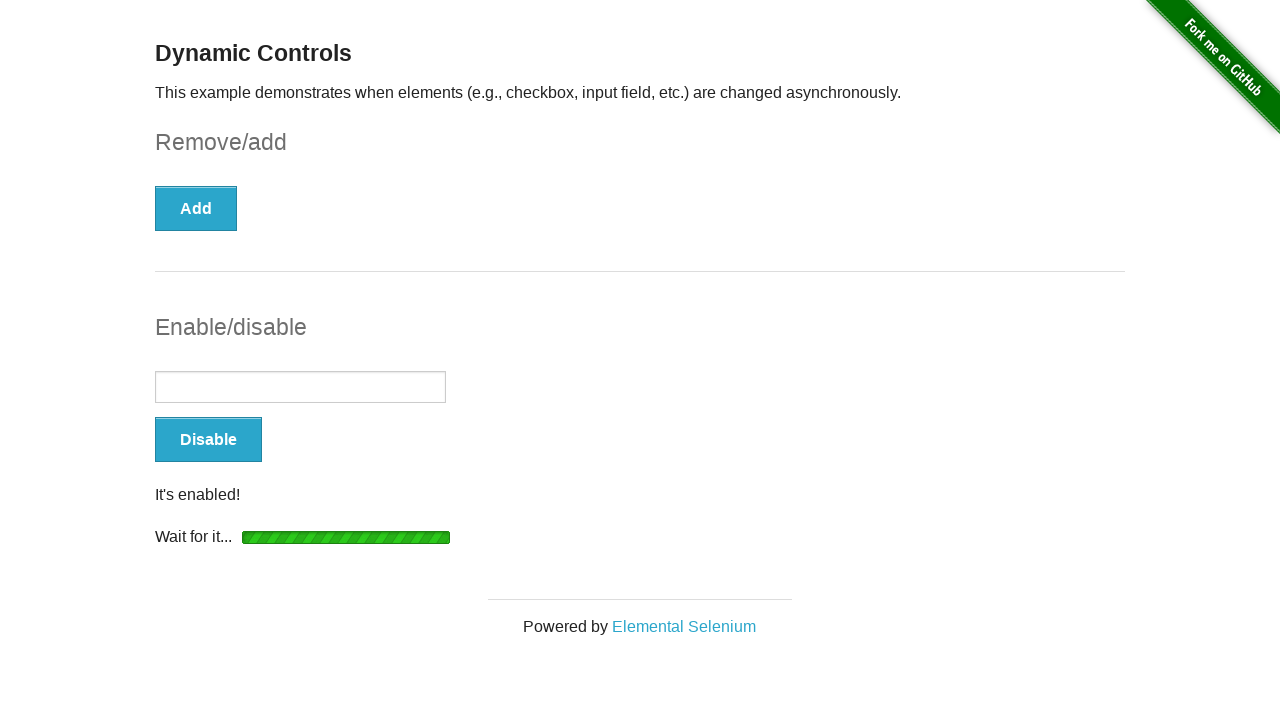